Tests a dynamic page by clicking a button, waiting for a paragraph to appear, and verifying the text content matches expected value

Starting URL: https://testeroprogramowania.github.io/selenium/wait2.html

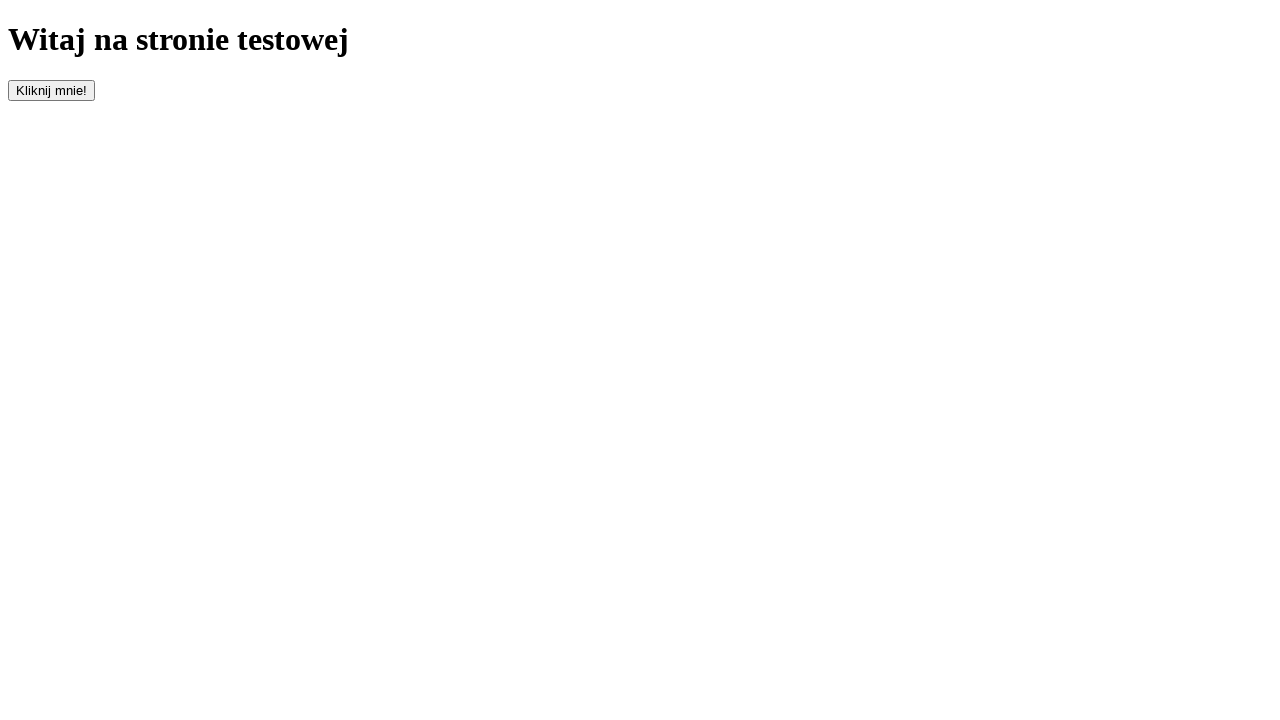

Clicked button with id 'clickOnMe' to trigger element appearance at (52, 90) on #clickOnMe
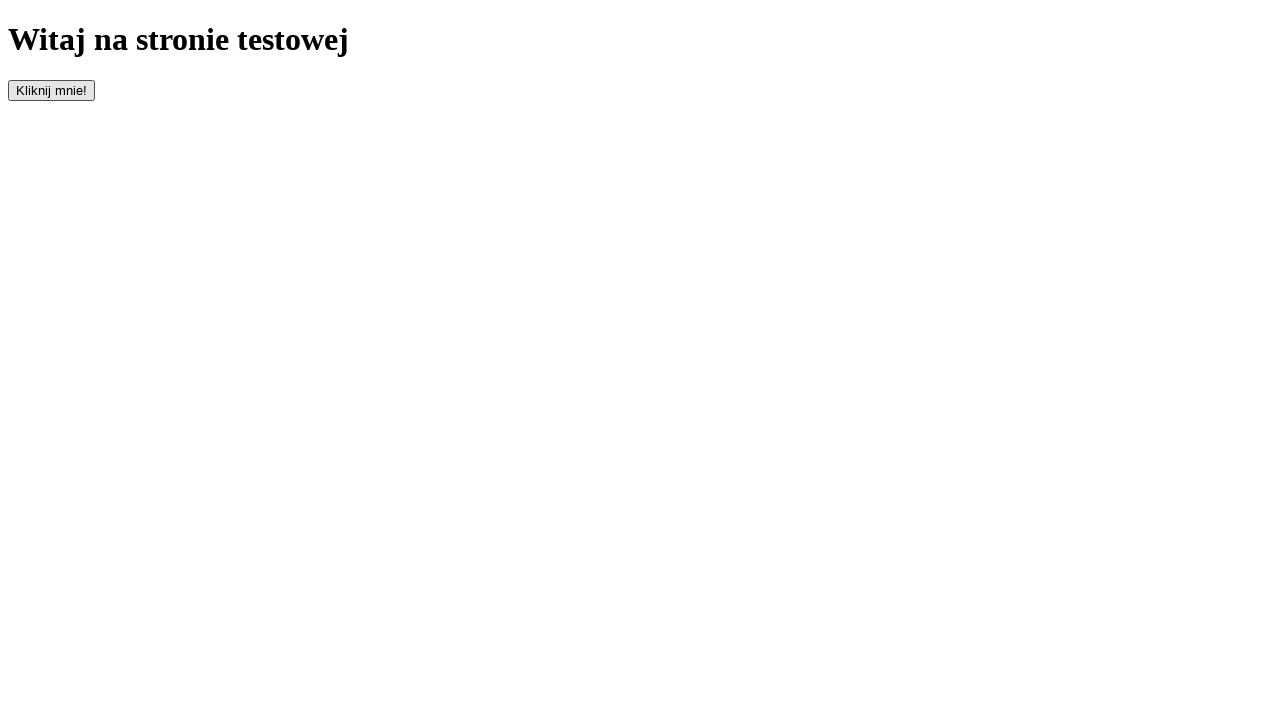

Waited for paragraph element to appear
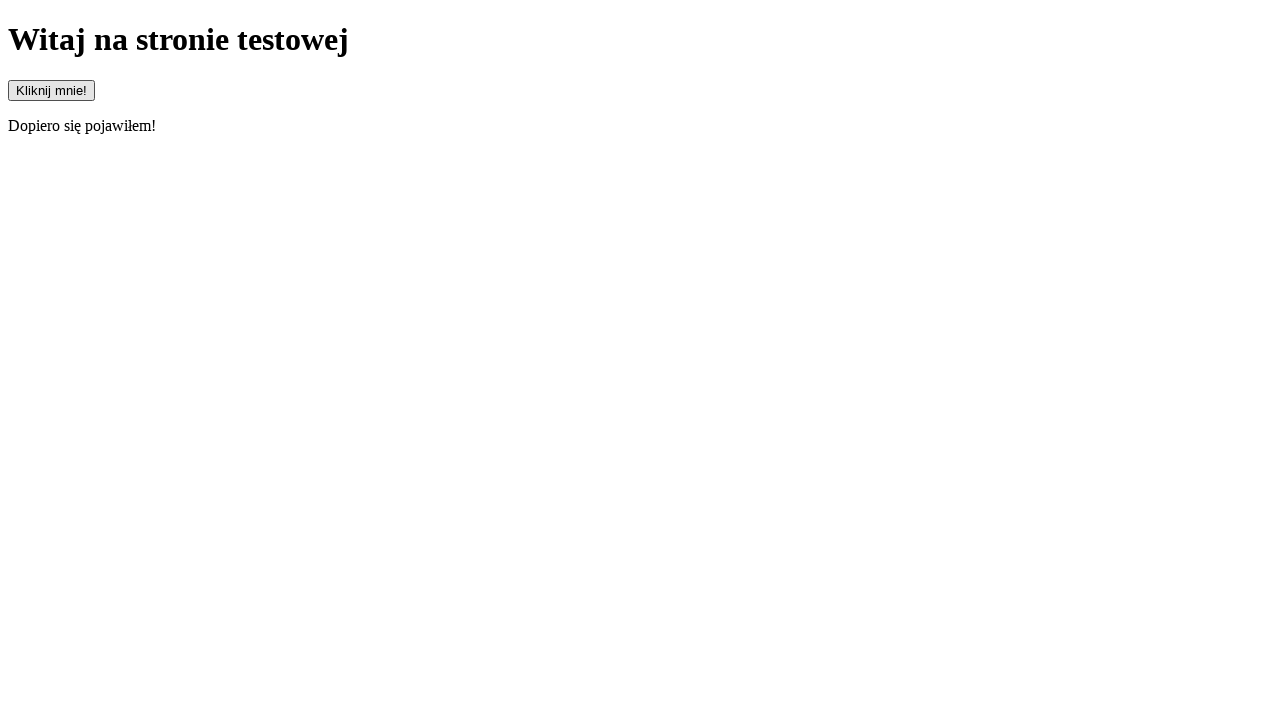

Retrieved text content from paragraph element
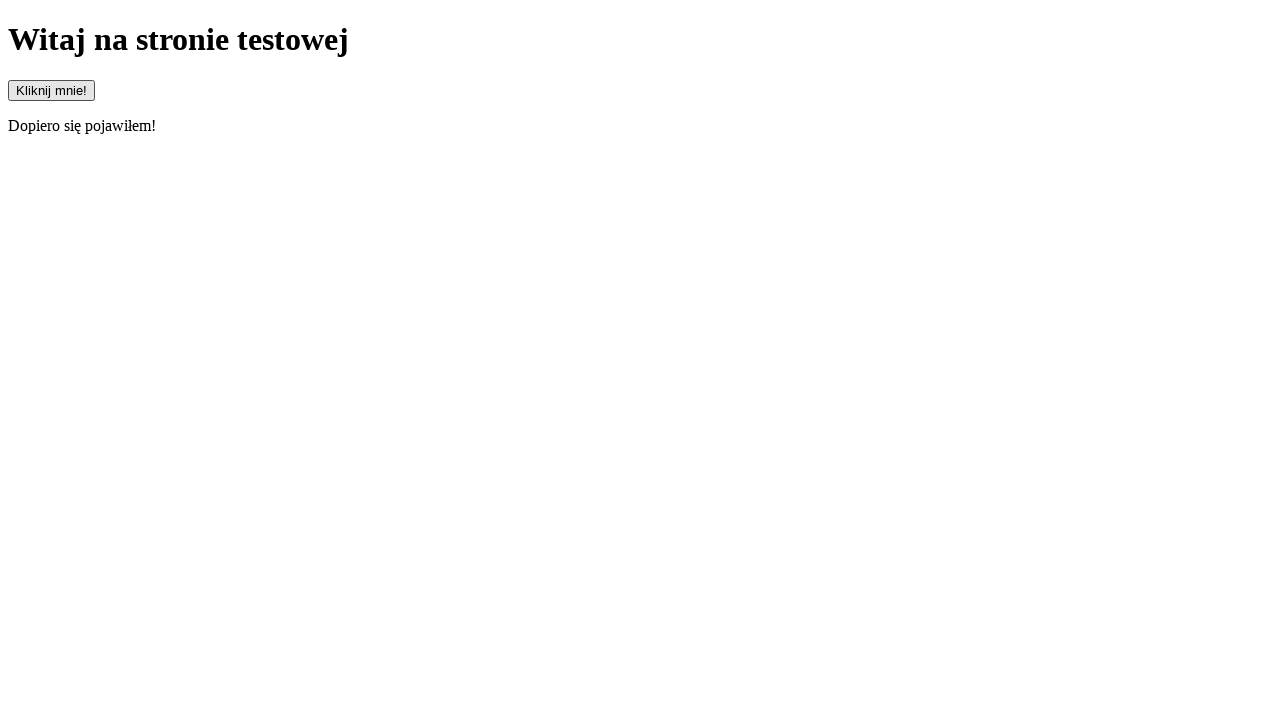

Verified paragraph text matches expected value 'Dopiero się pojawiłem!'
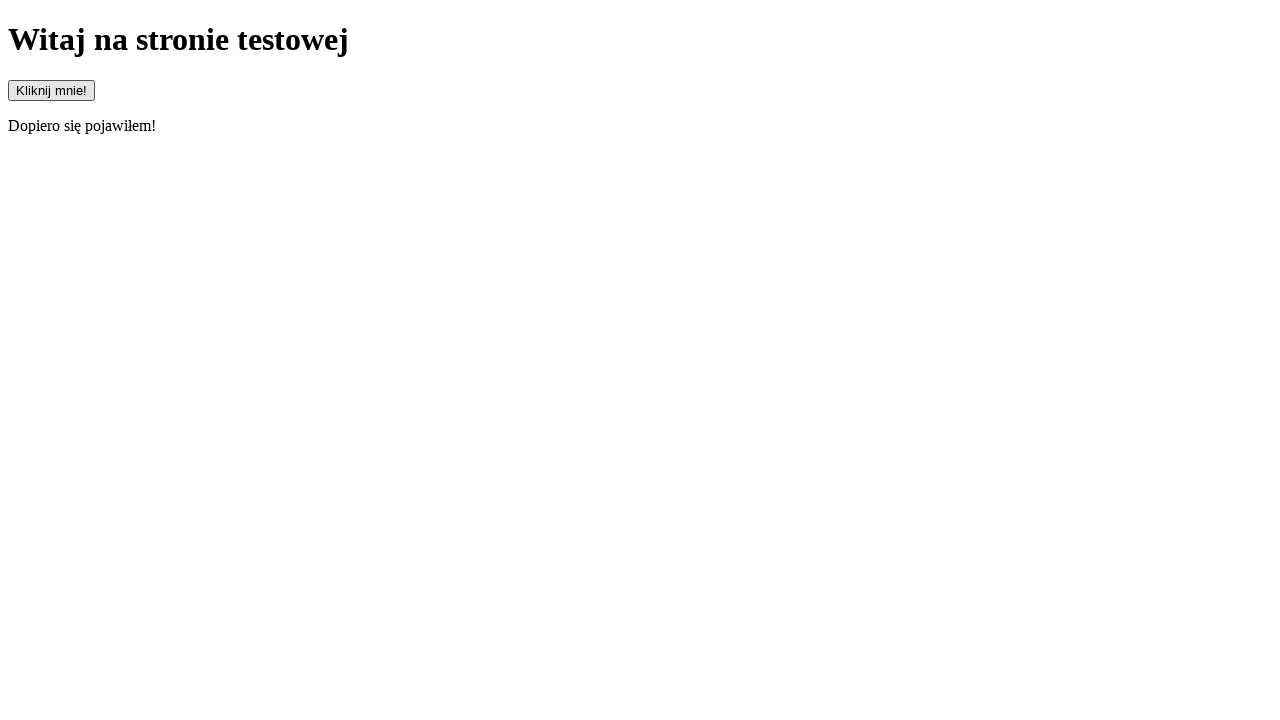

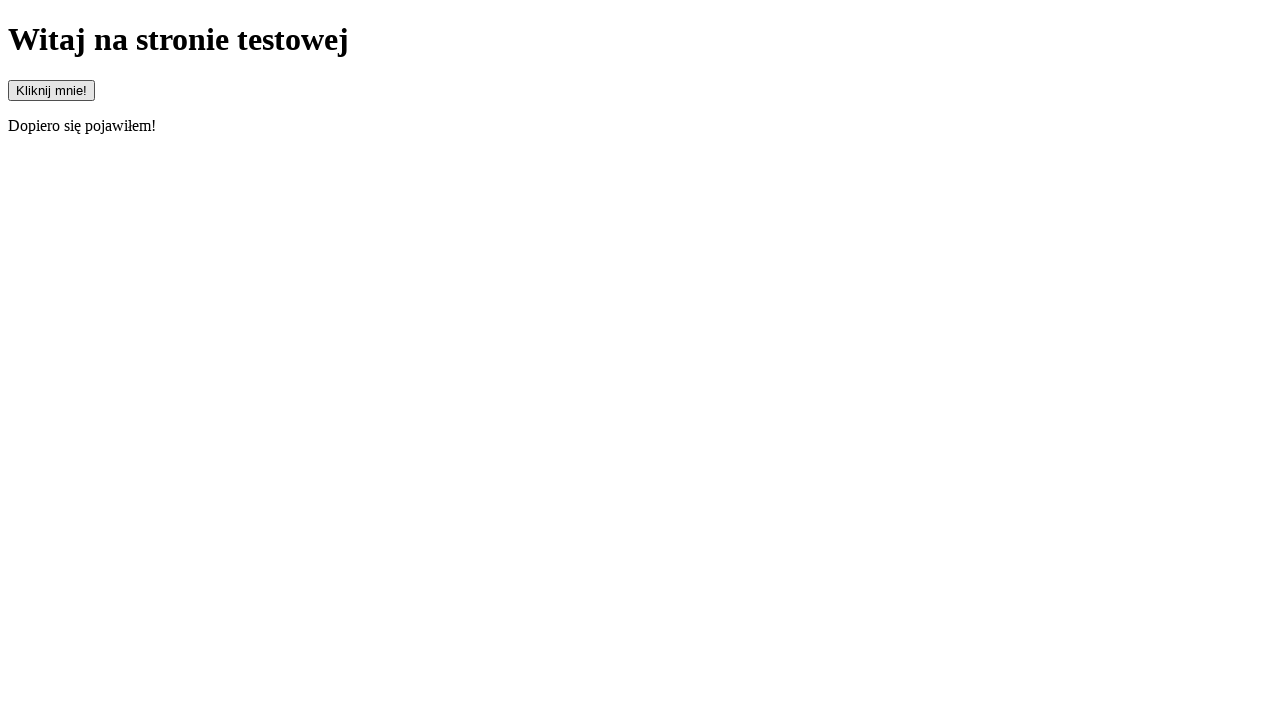